Tests the download functionality for the thirteenth problem set solution (Retrosynthesis) by clicking the download button

Starting URL: http://synthesis-workshop.com.s3-website-us-east-1.amazonaws.com/problem-sets

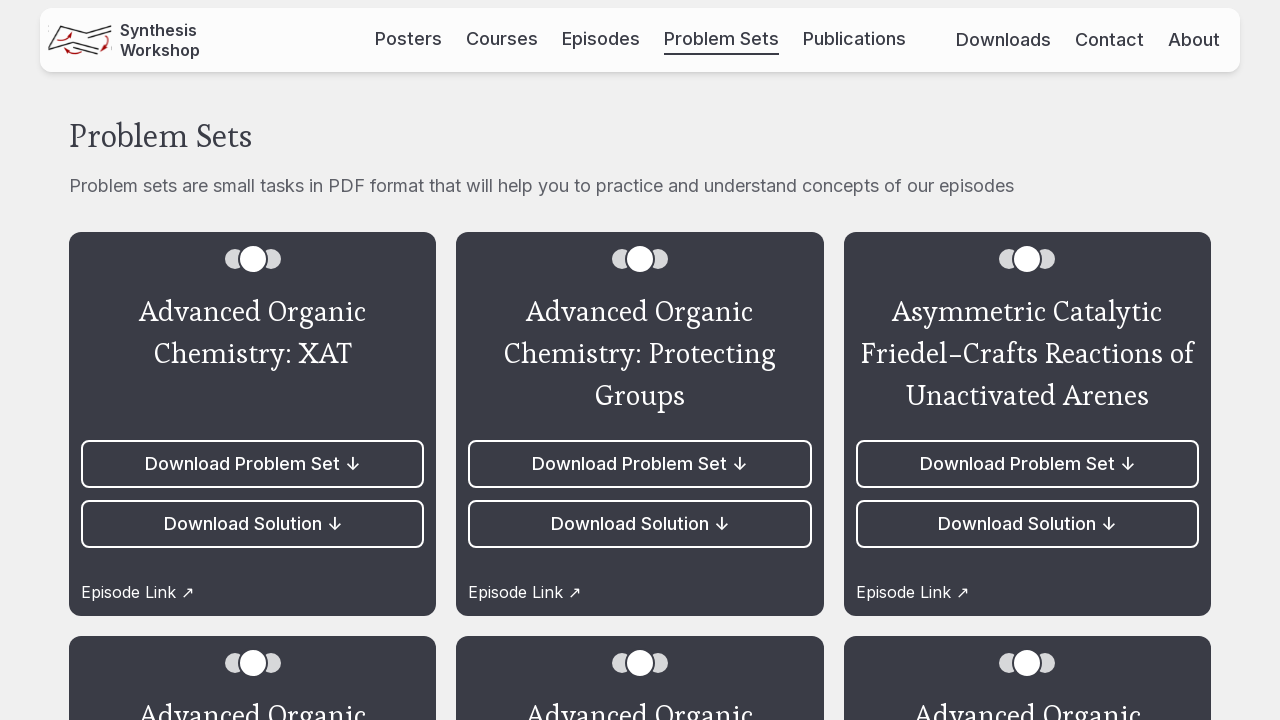

Clicked download button for Retrosynthesis problem set (thirteenth problem set) solution at (253, 360) on article:nth-of-type(13) > .flex.flex-col.gap-3 > a:nth-of-type(2)
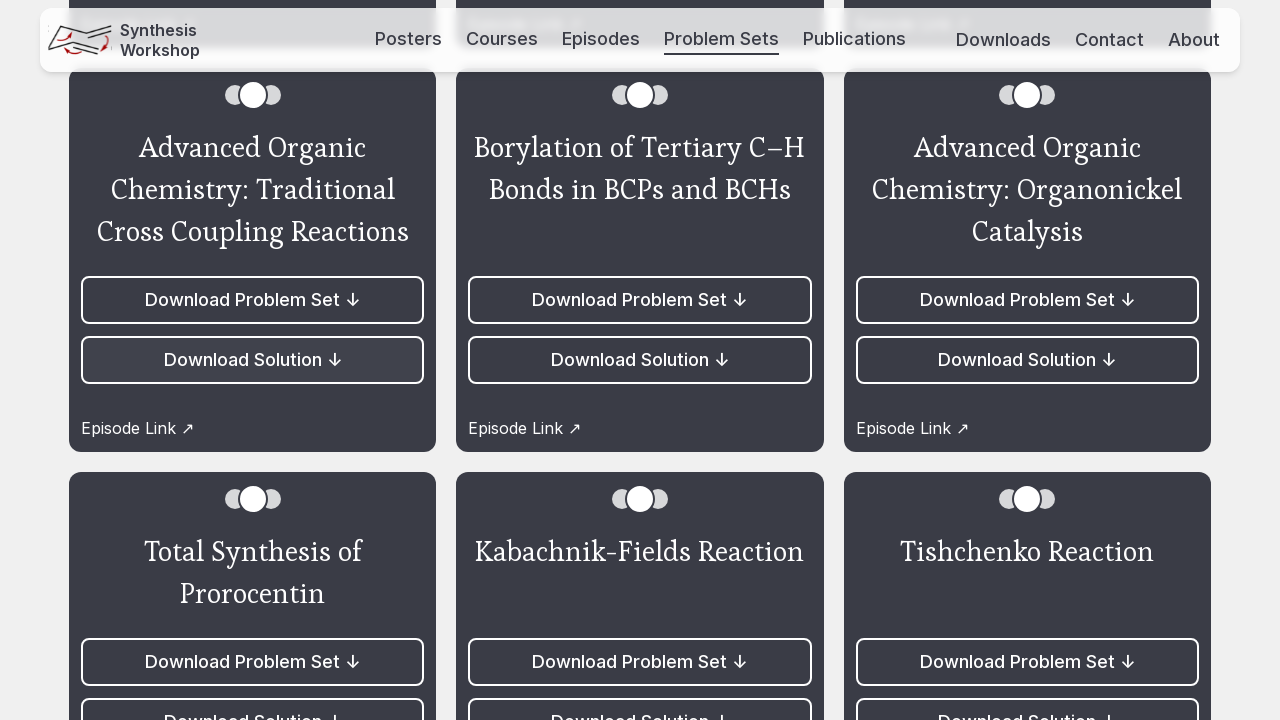

Download of Retrosynthesis solution completed
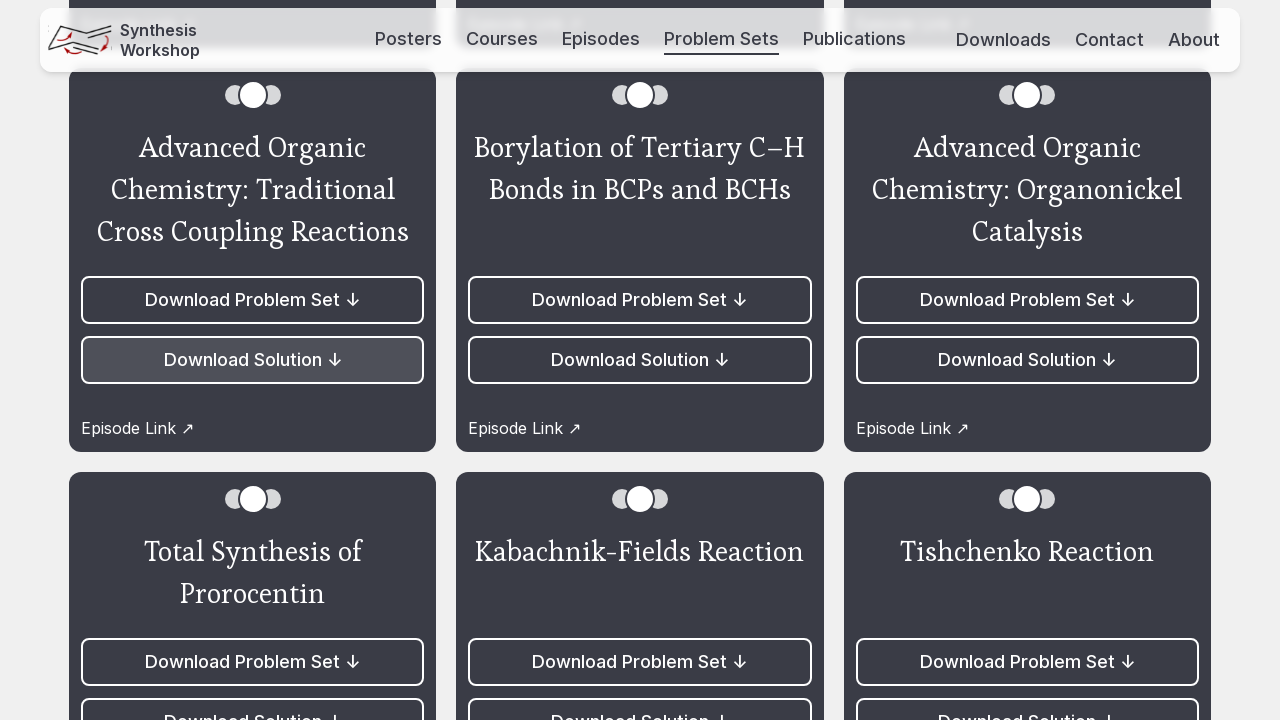

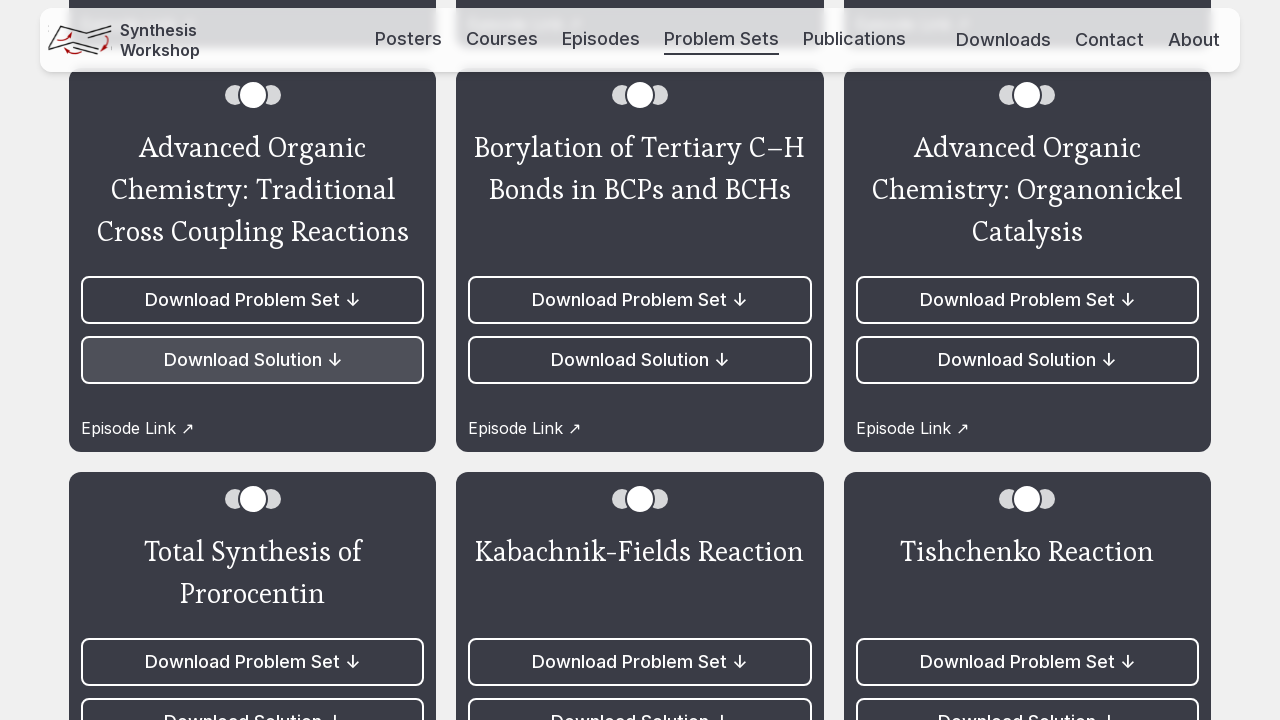